Tests dynamic control functionality by verifying textbox state changes from disabled to enabled after clicking the Enable button

Starting URL: https://the-internet.herokuapp.com/dynamic_controls

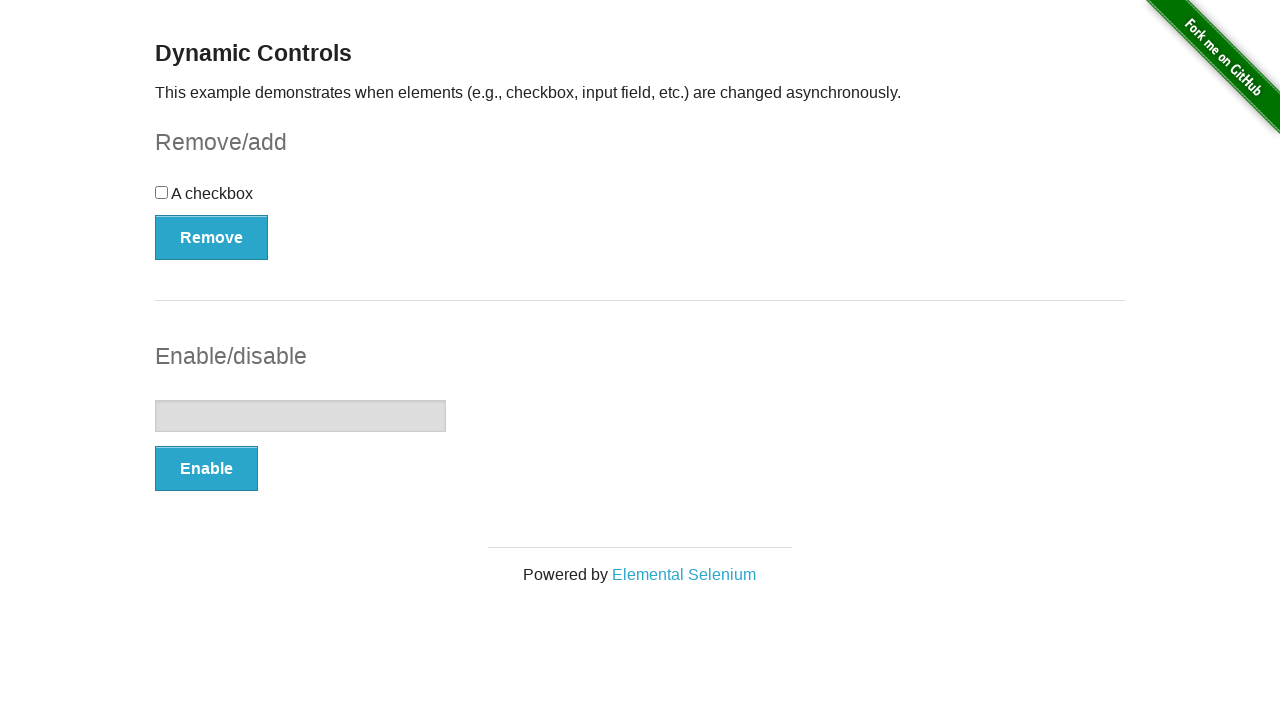

Verified textbox is initially disabled
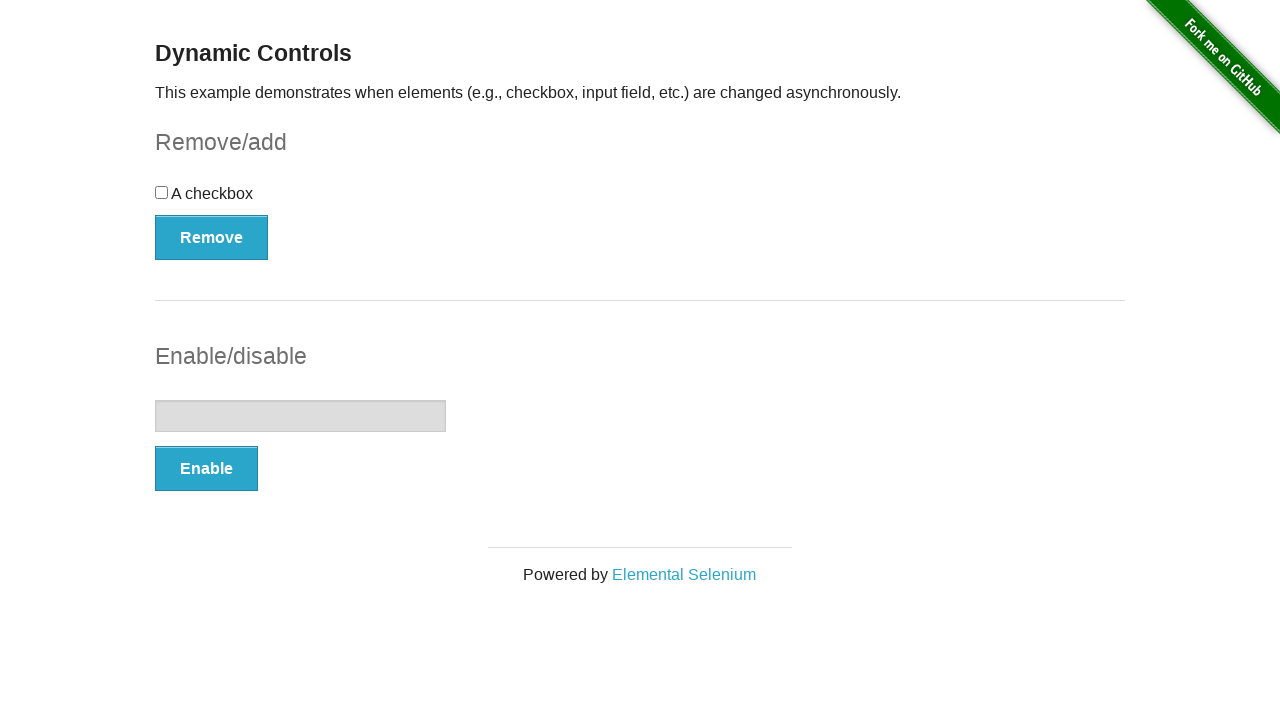

Clicked Enable button at (206, 469) on button:has-text('Enable')
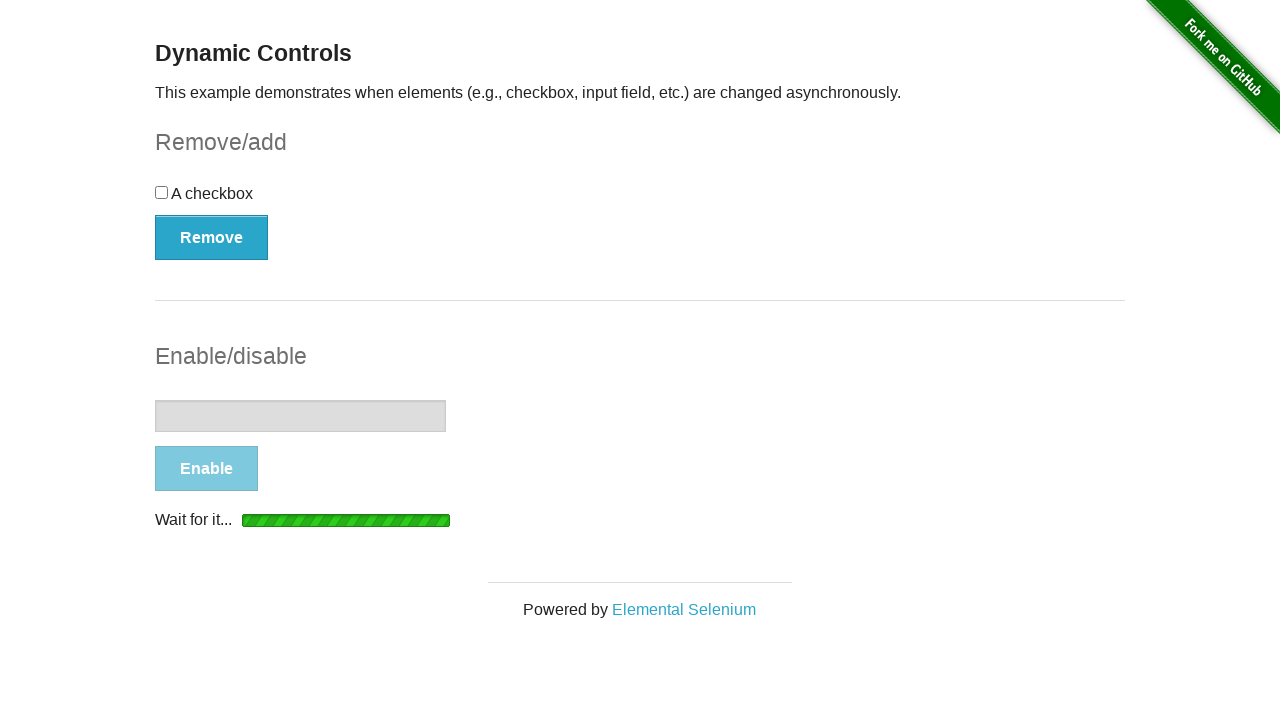

Success message 'It's enabled!' appeared
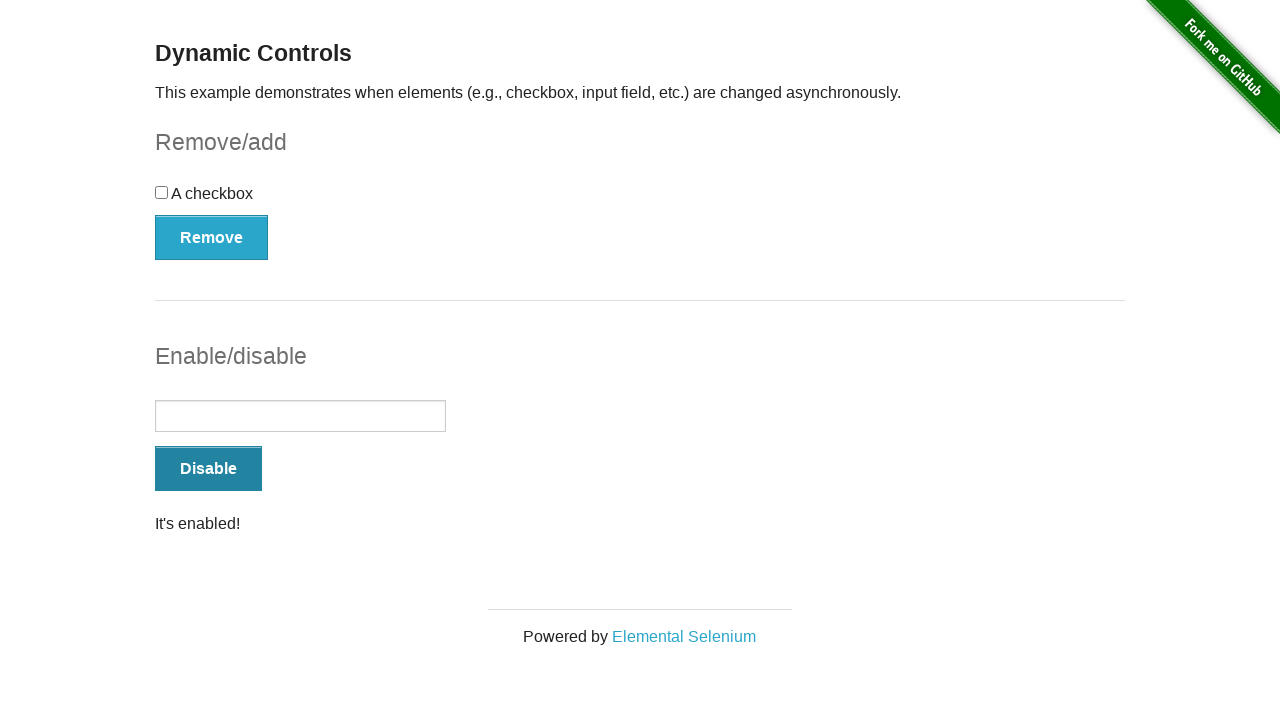

Textbox DOM element confirmed as enabled
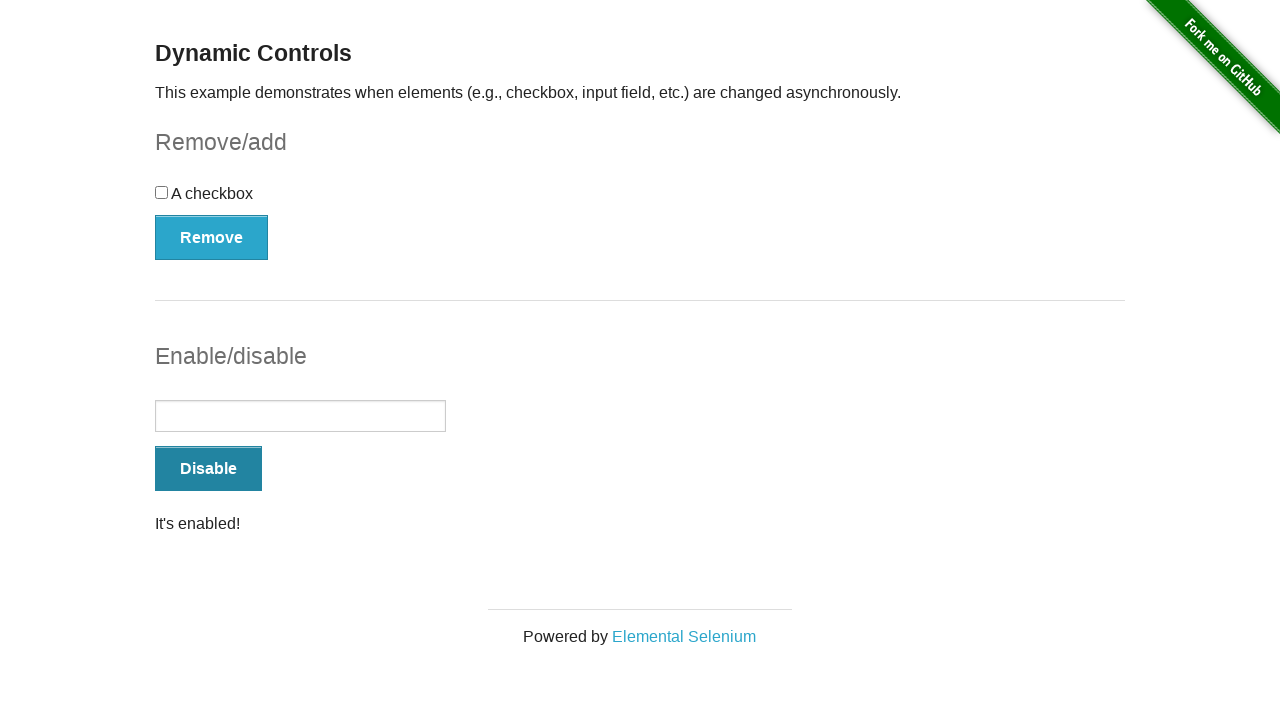

Verified textbox is now enabled
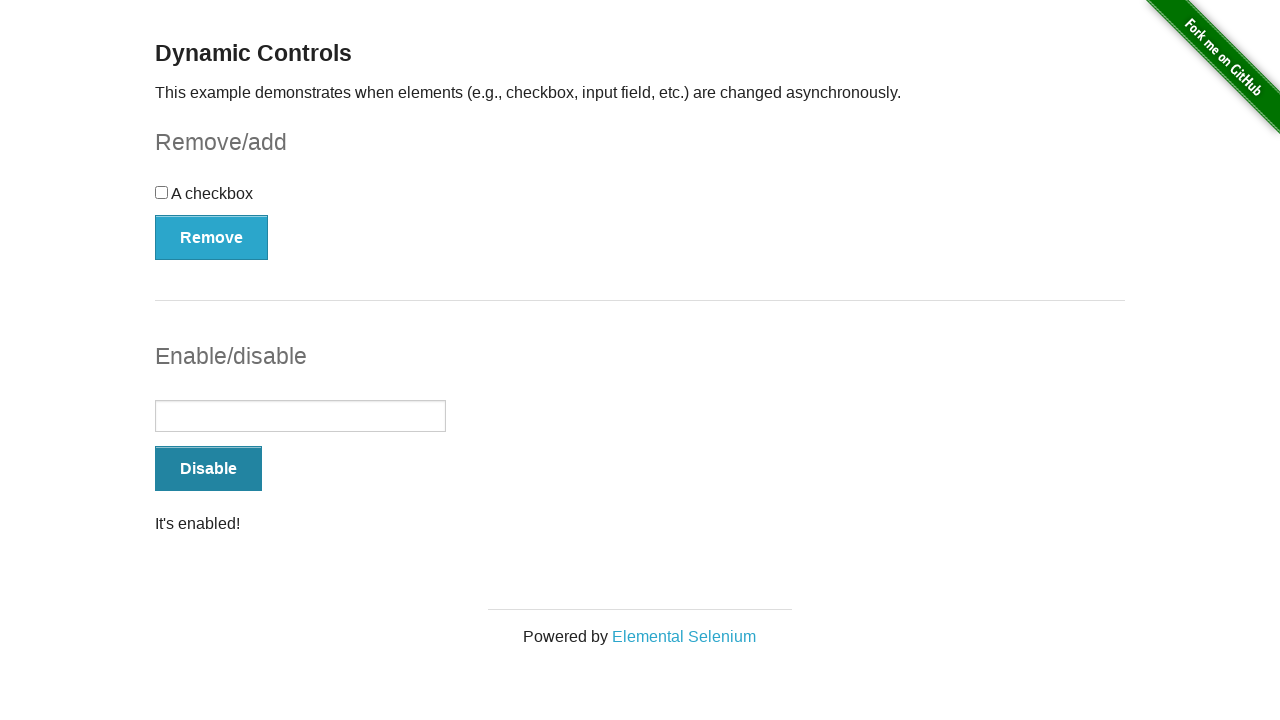

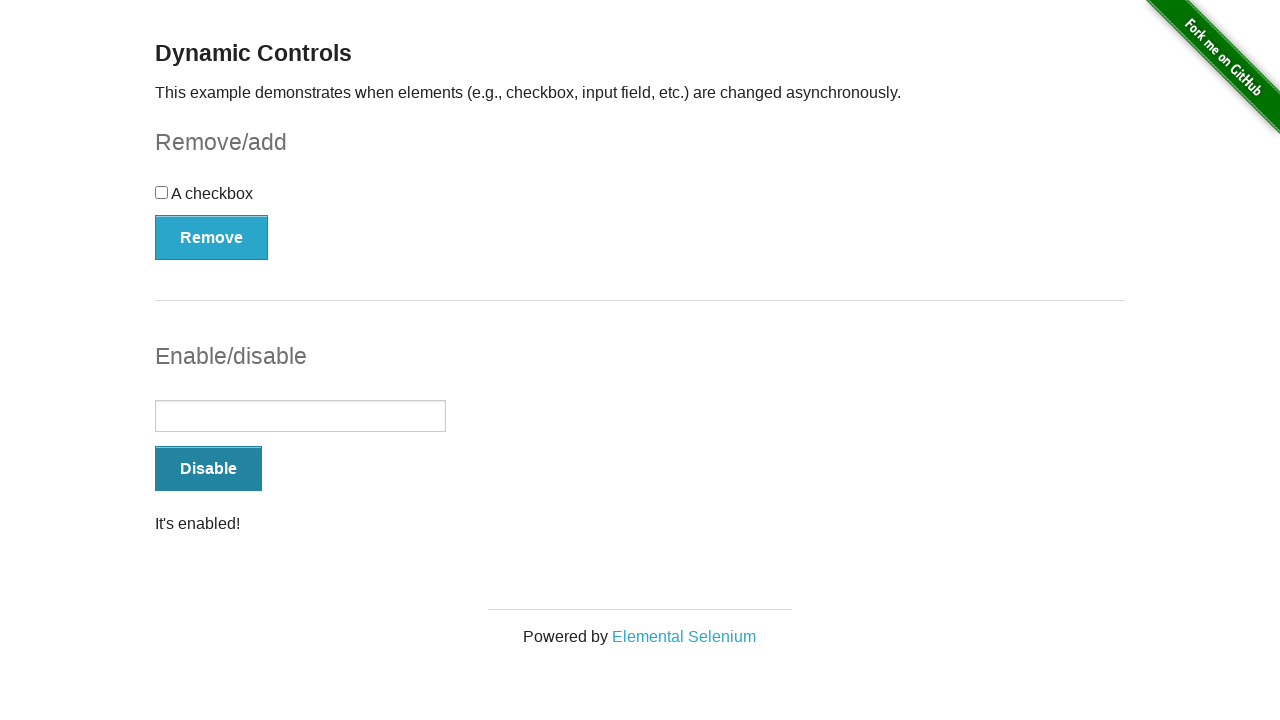